Tests the books PWA application by navigating to the site and entering a book title in the search input field, which is located inside a Shadow DOM element.

Starting URL: https://books-pwakit.appspot.com/

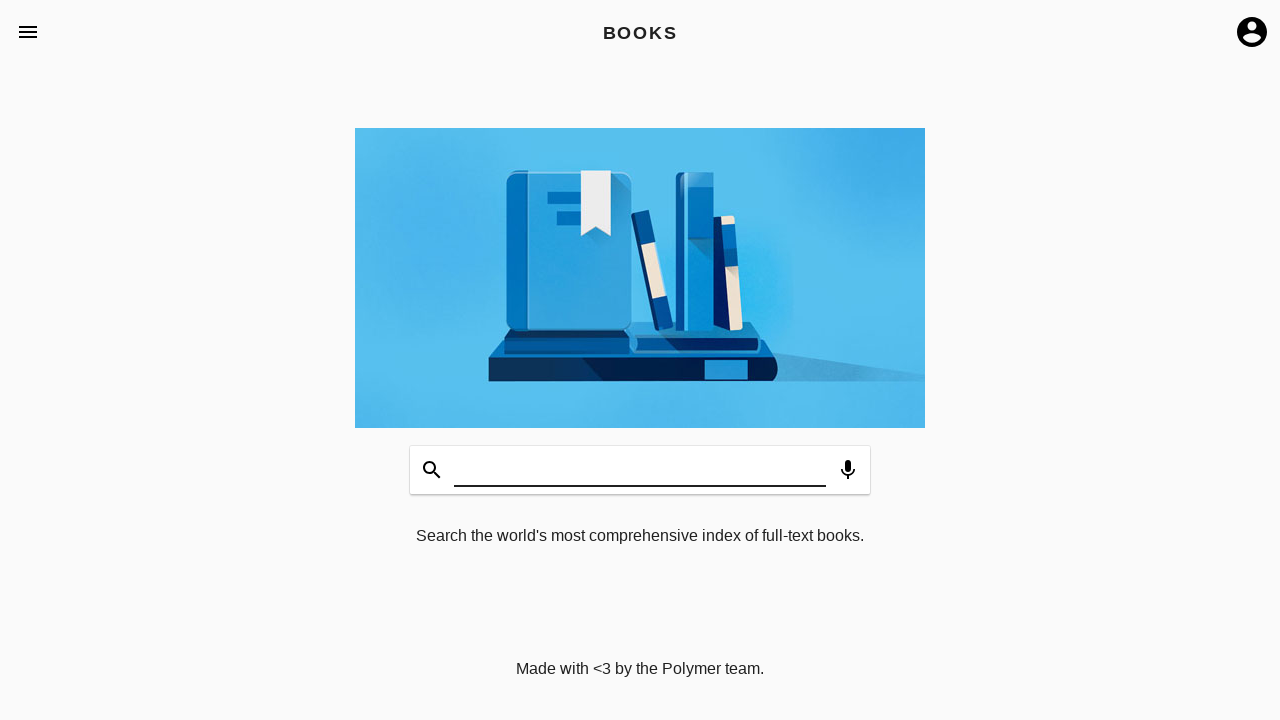

Waited for book-app element with title 'BOOKS' to load
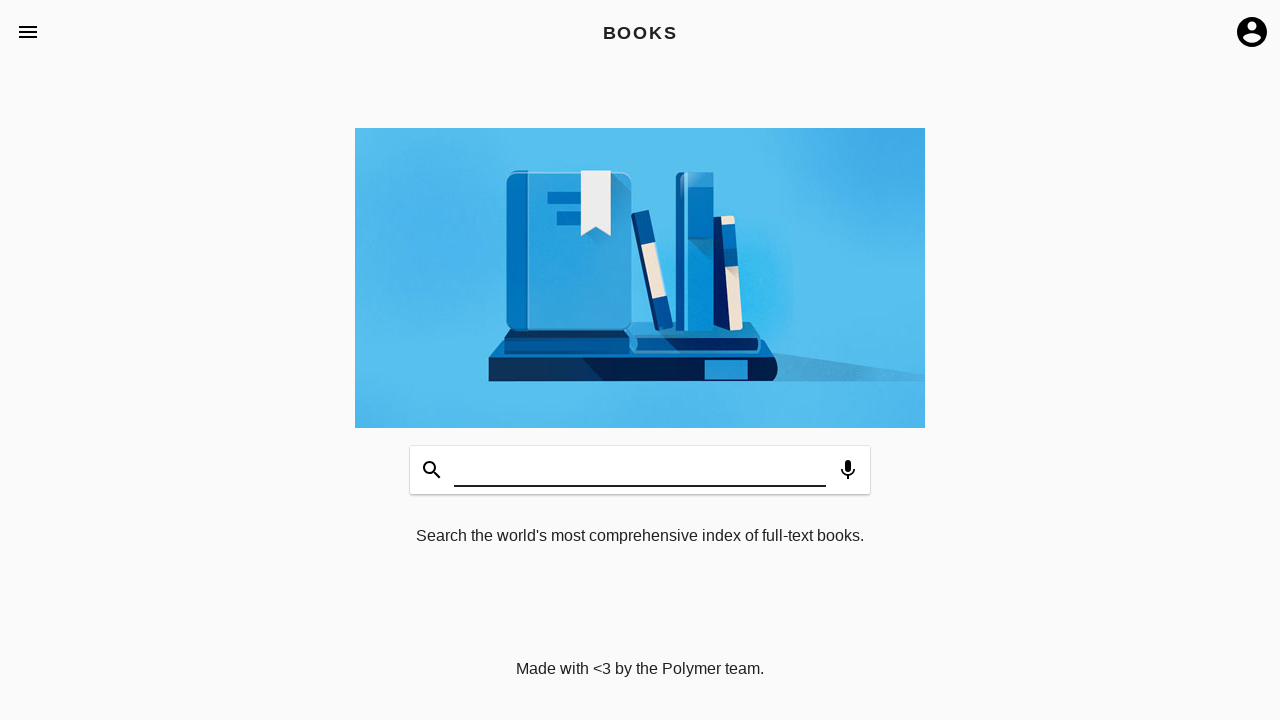

Filled search input field inside Shadow DOM with 'Rich Dad and Poor Dad' on book-app[apptitle='BOOKS'] >> #input
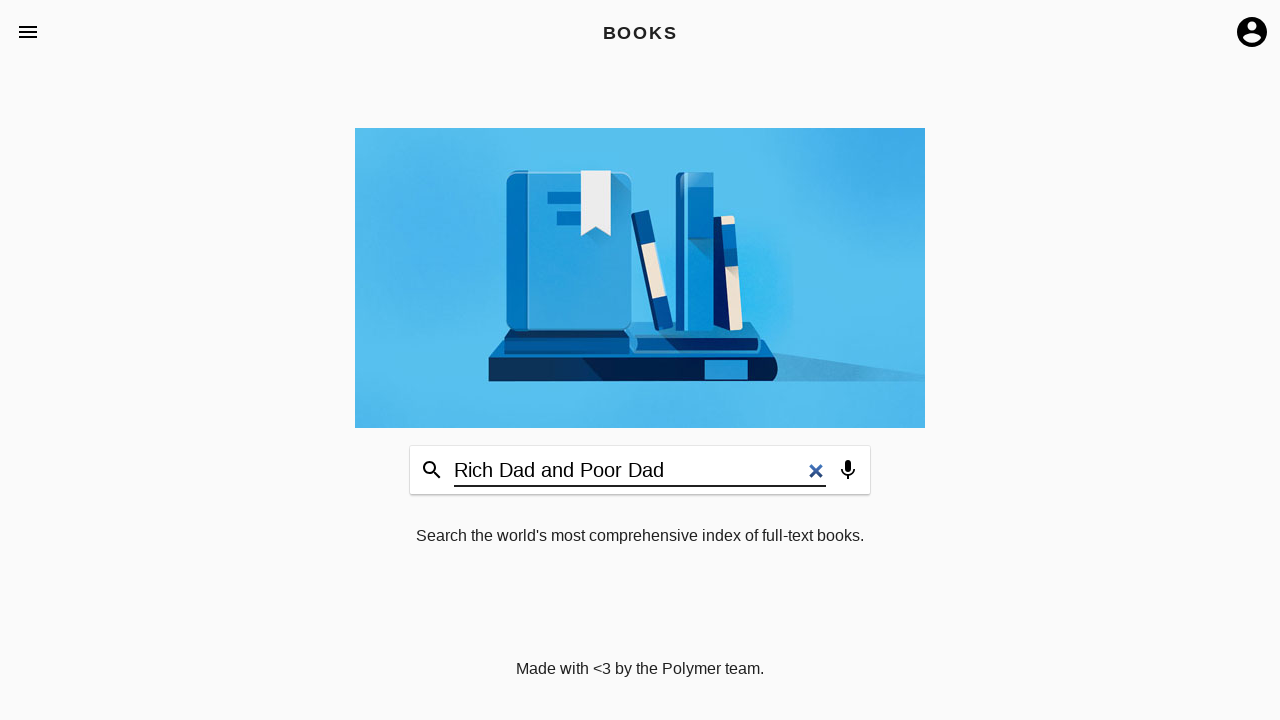

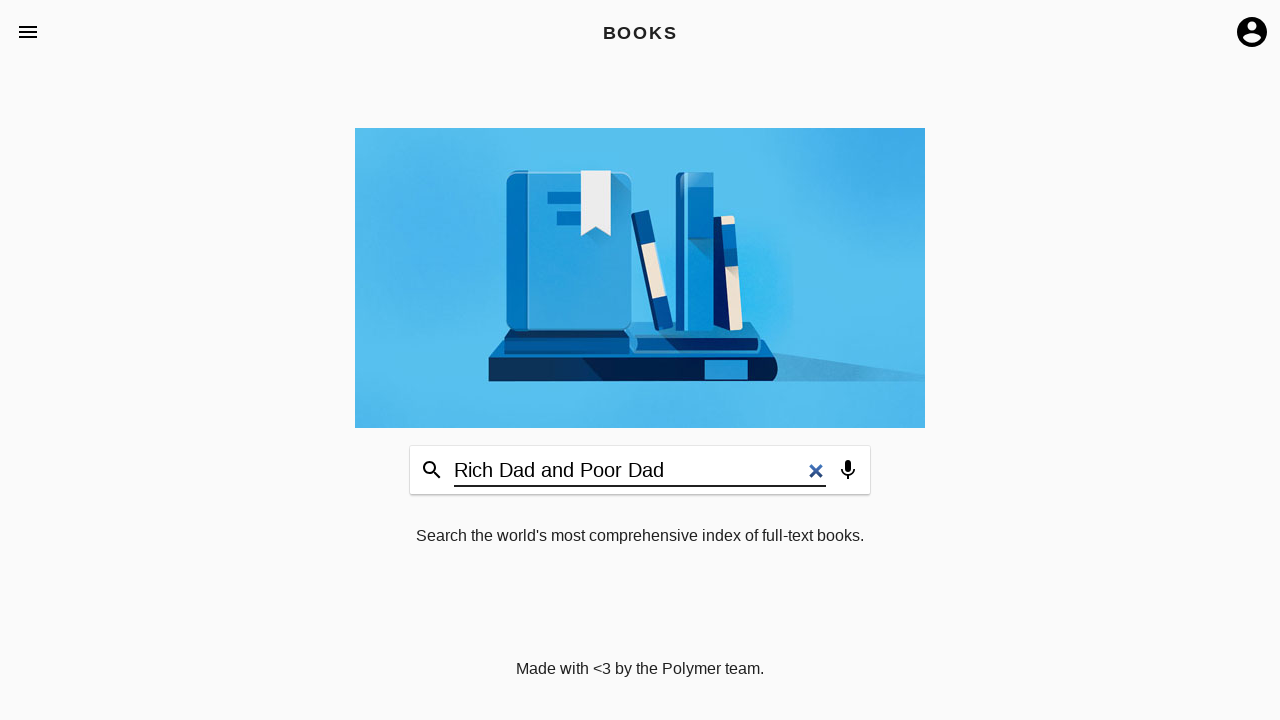